Comprehensive test of all interactive elements on the demo page including sorting, row expansion, and navigation back to home

Starting URL: https://loganalyzer.org/

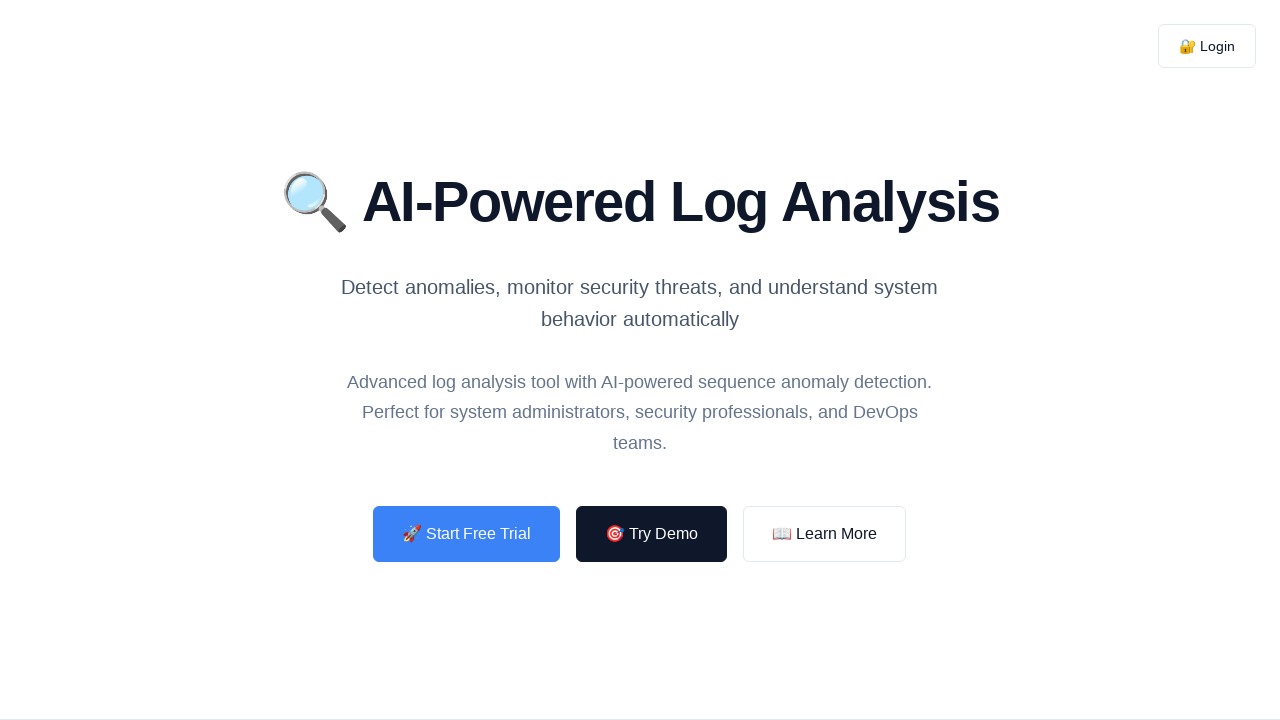

Clicked 'Try Demo' button to navigate to demo page at (652, 534) on internal:text="Try Demo"i
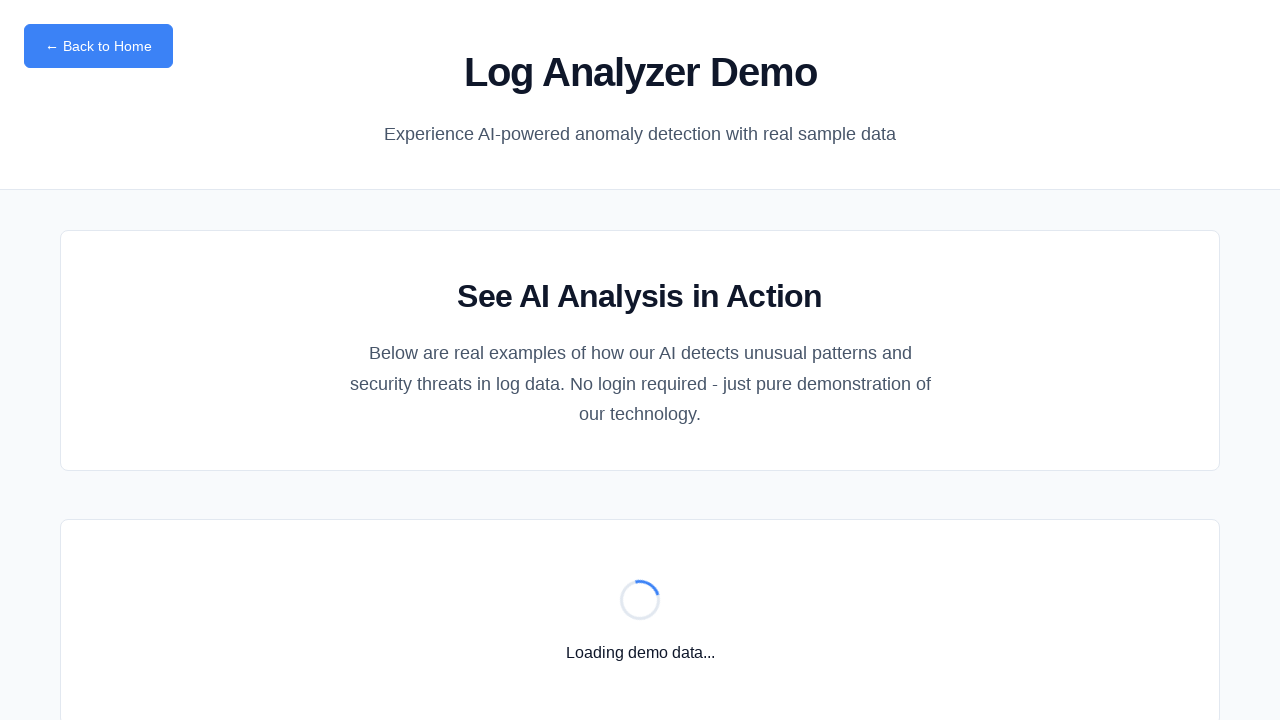

Waited for loading indicator to disappear
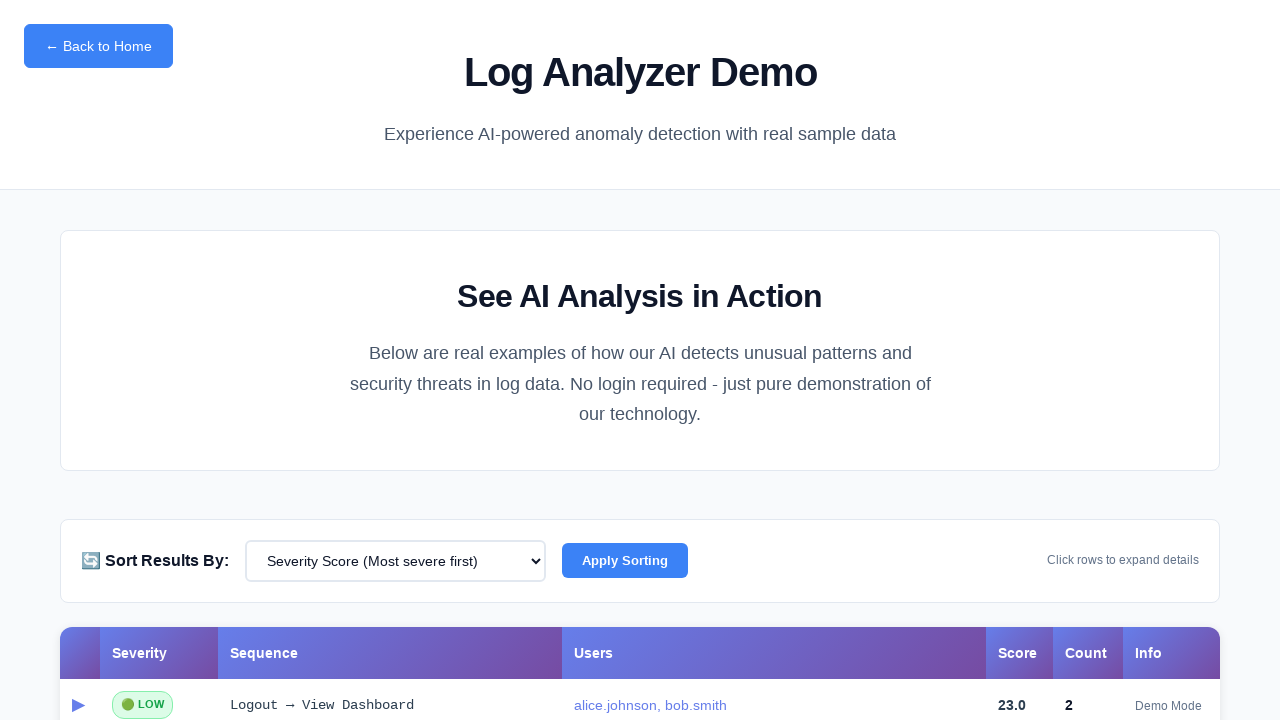

Demo page URL loaded (https://loganalyzer.org/demo)
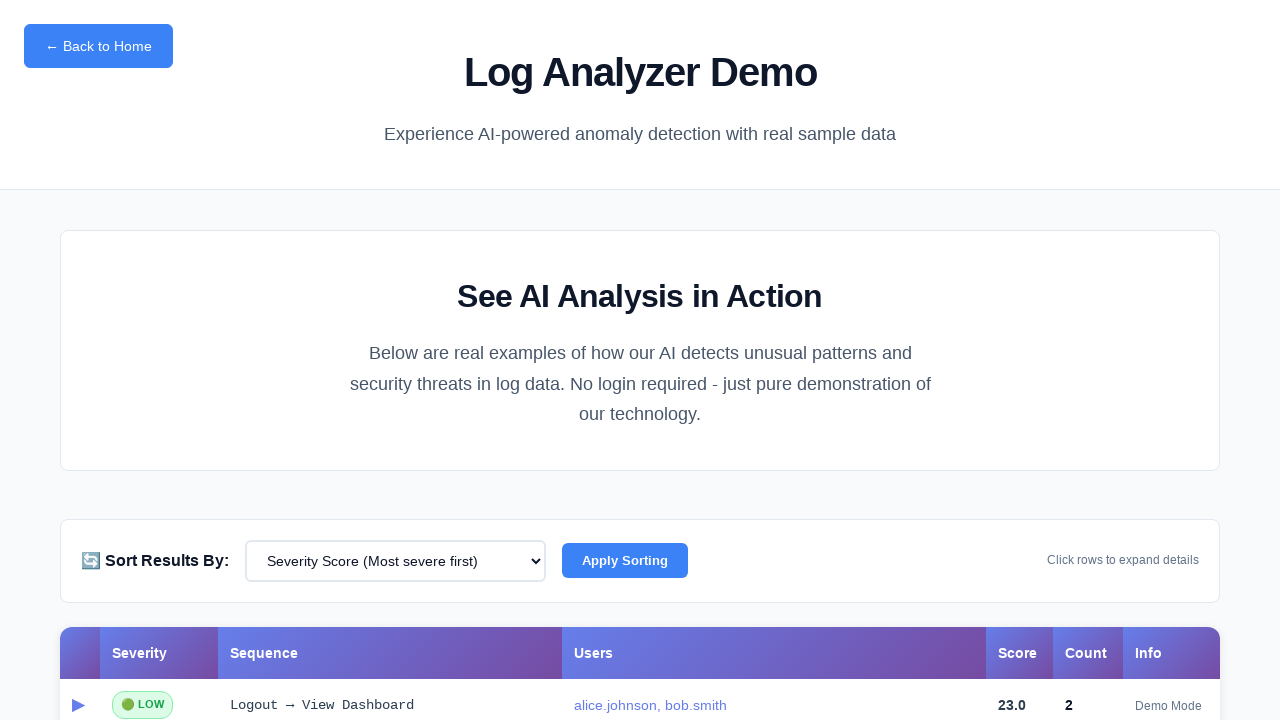

Verified 'Log Analyzer Demo' heading is present
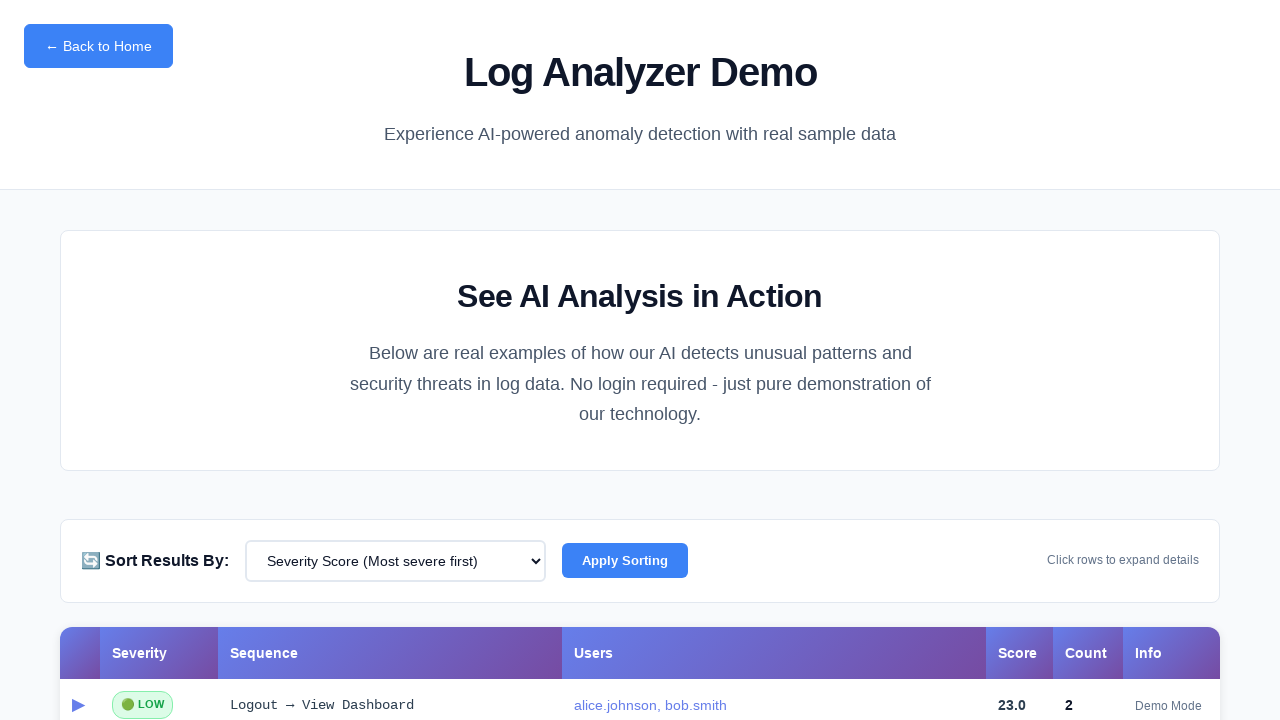

Verified 'Back to Home' button is present
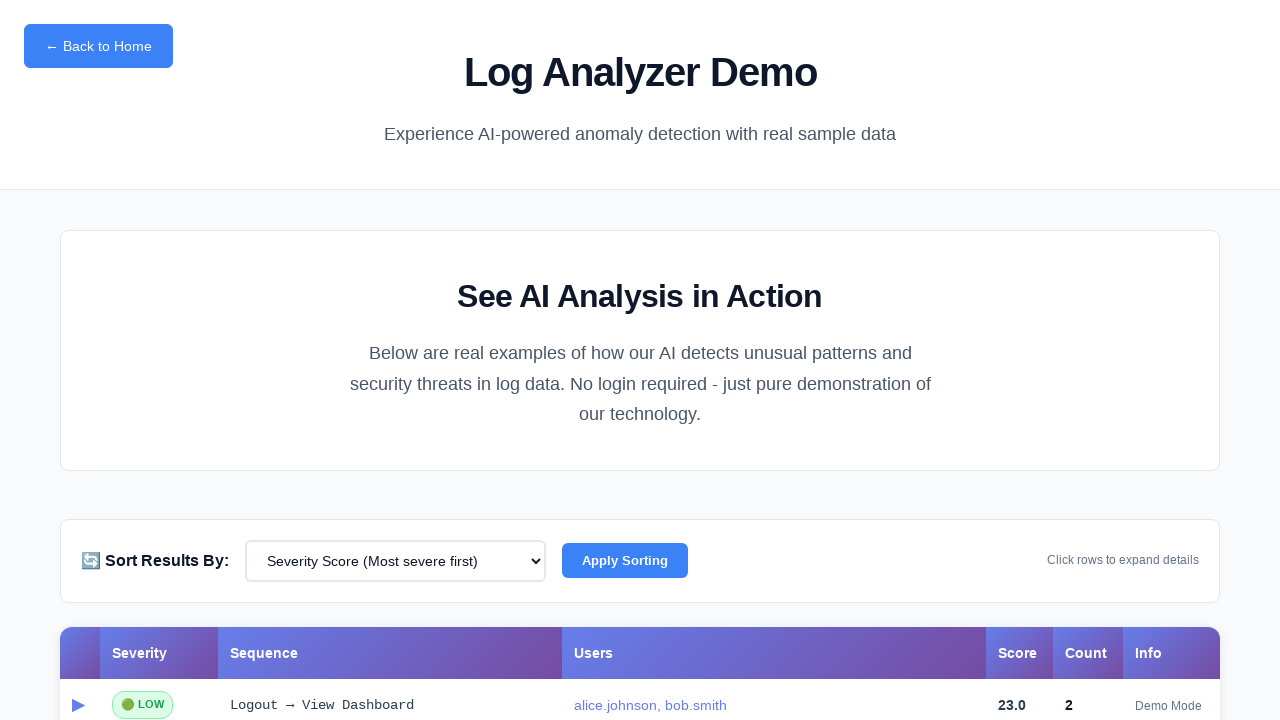

Verified 'Sort Results By:' label is present
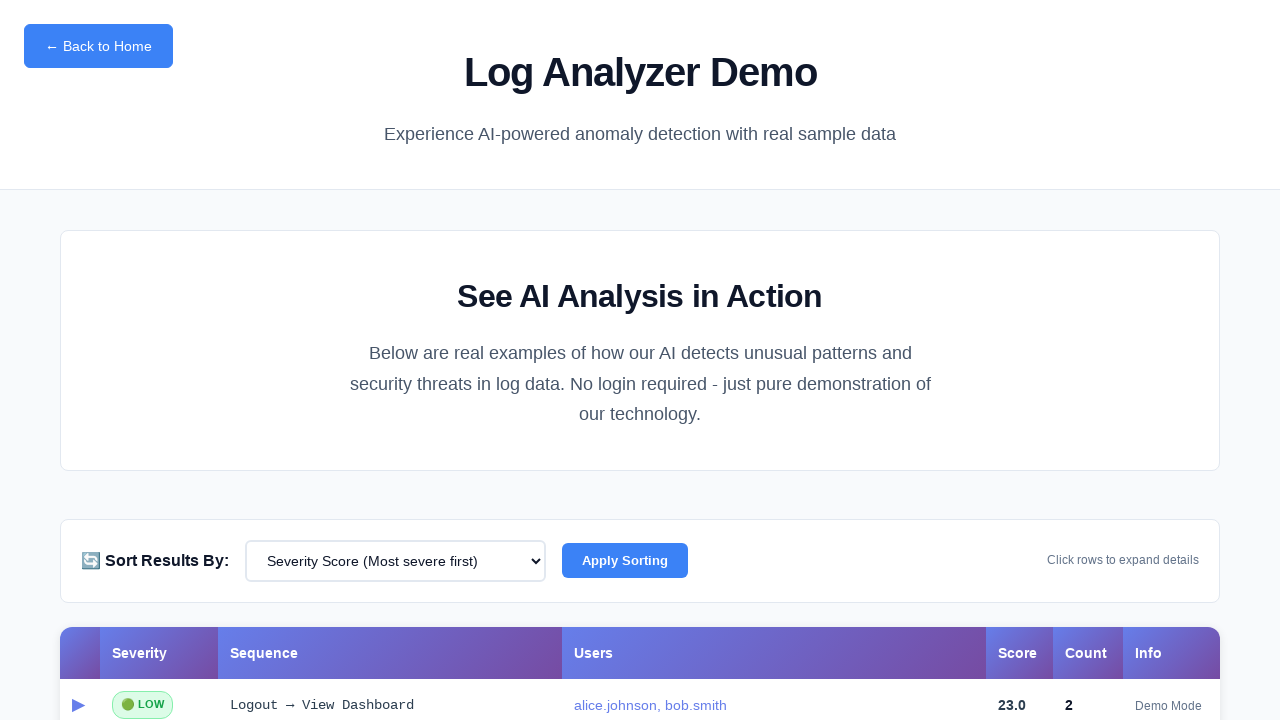

Verified 'Apply Sorting' button is present
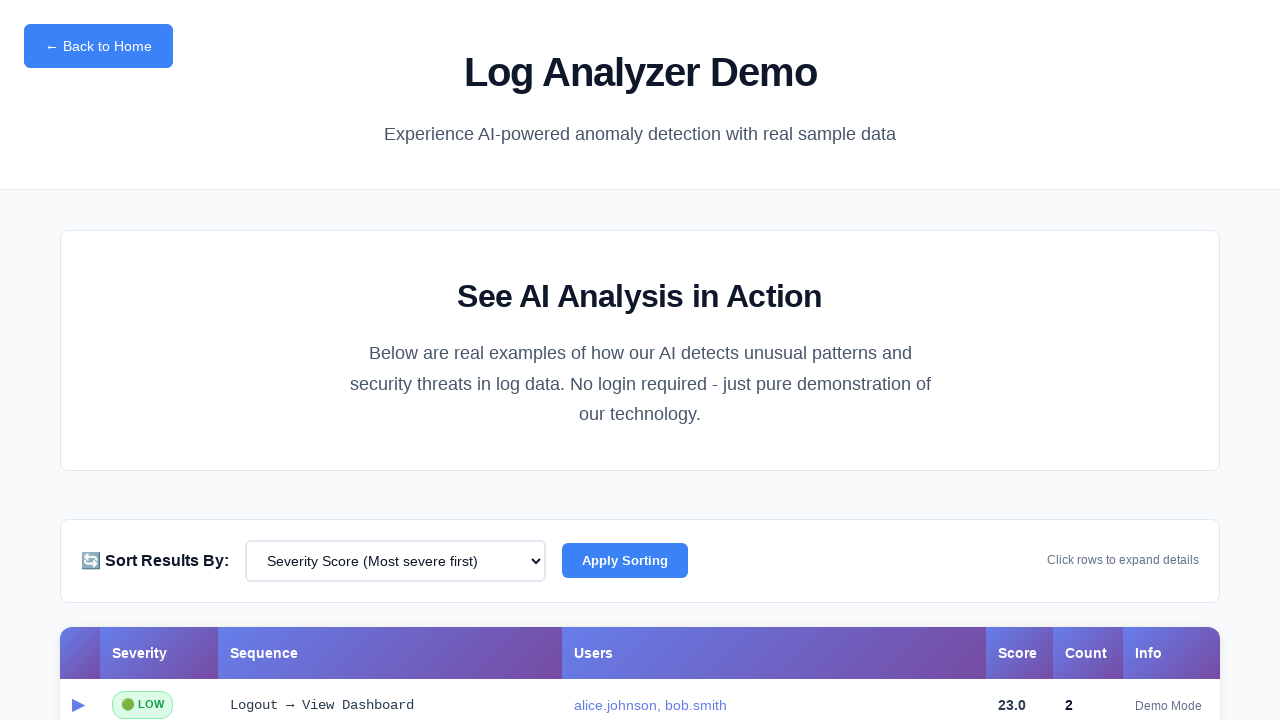

Verified sort dropdown (#sort-by) is present
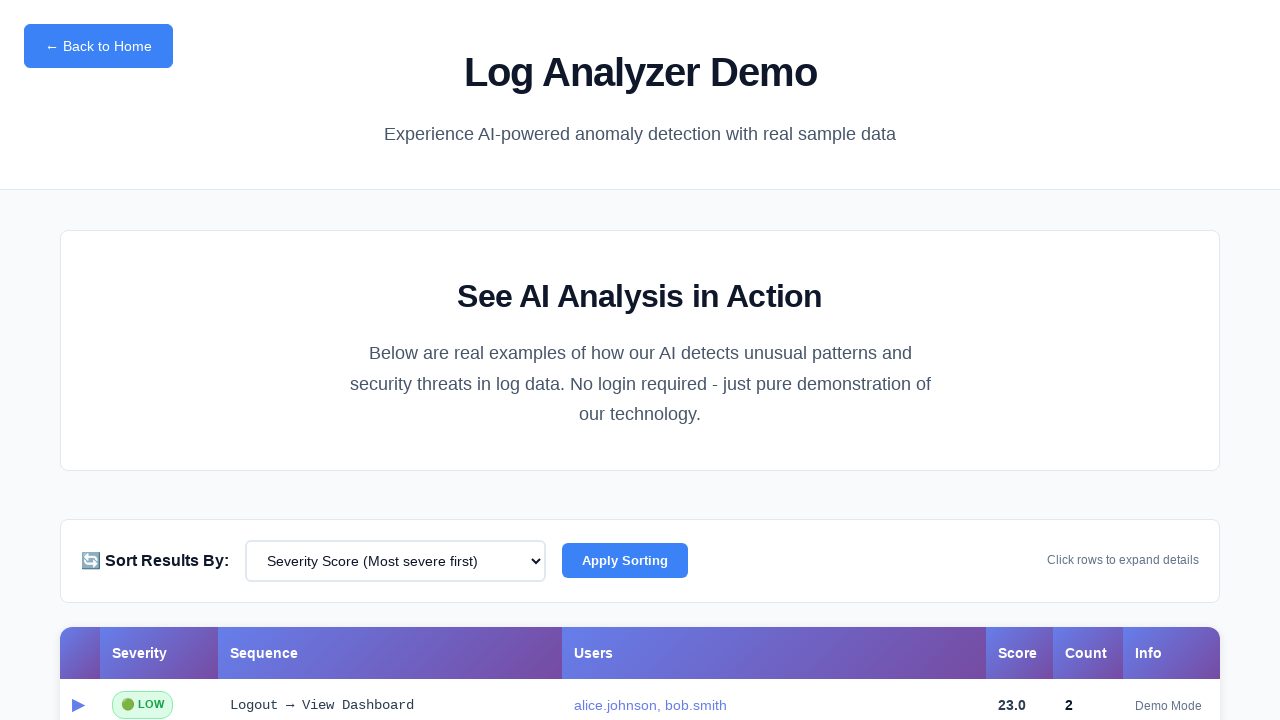

Verified table element is present
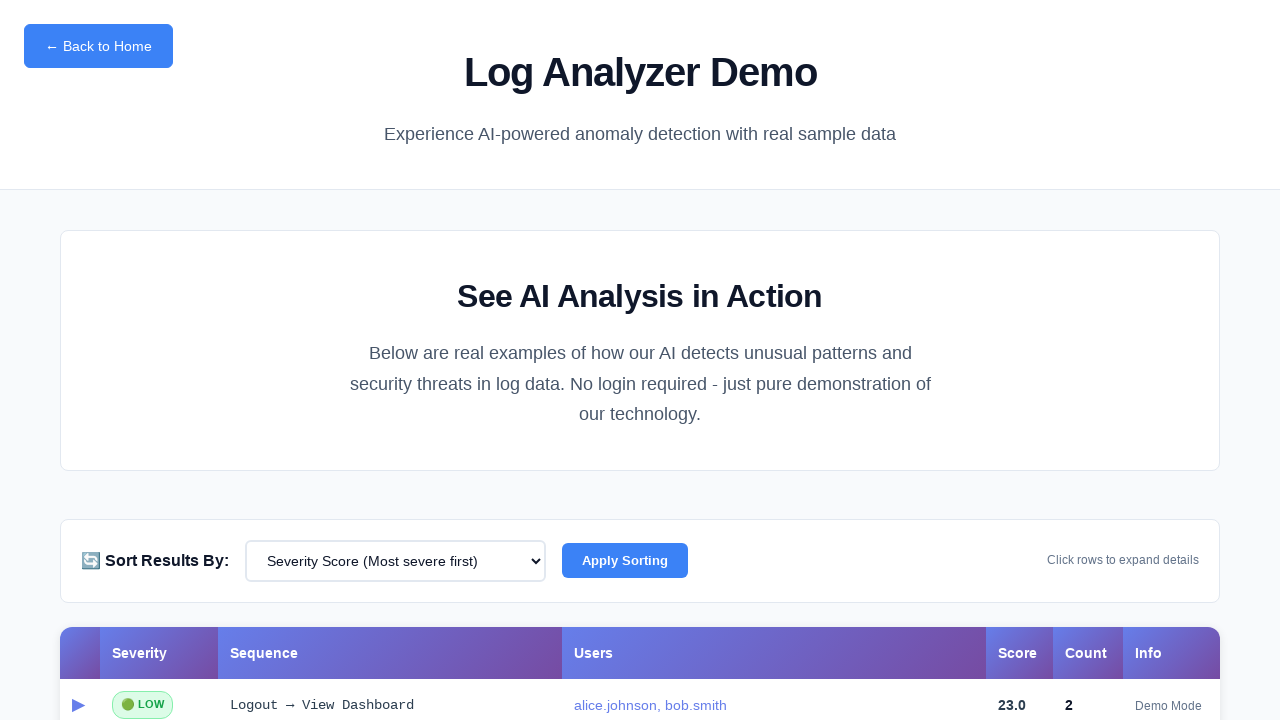

Selected 'users' option from sort dropdown on #sort-by
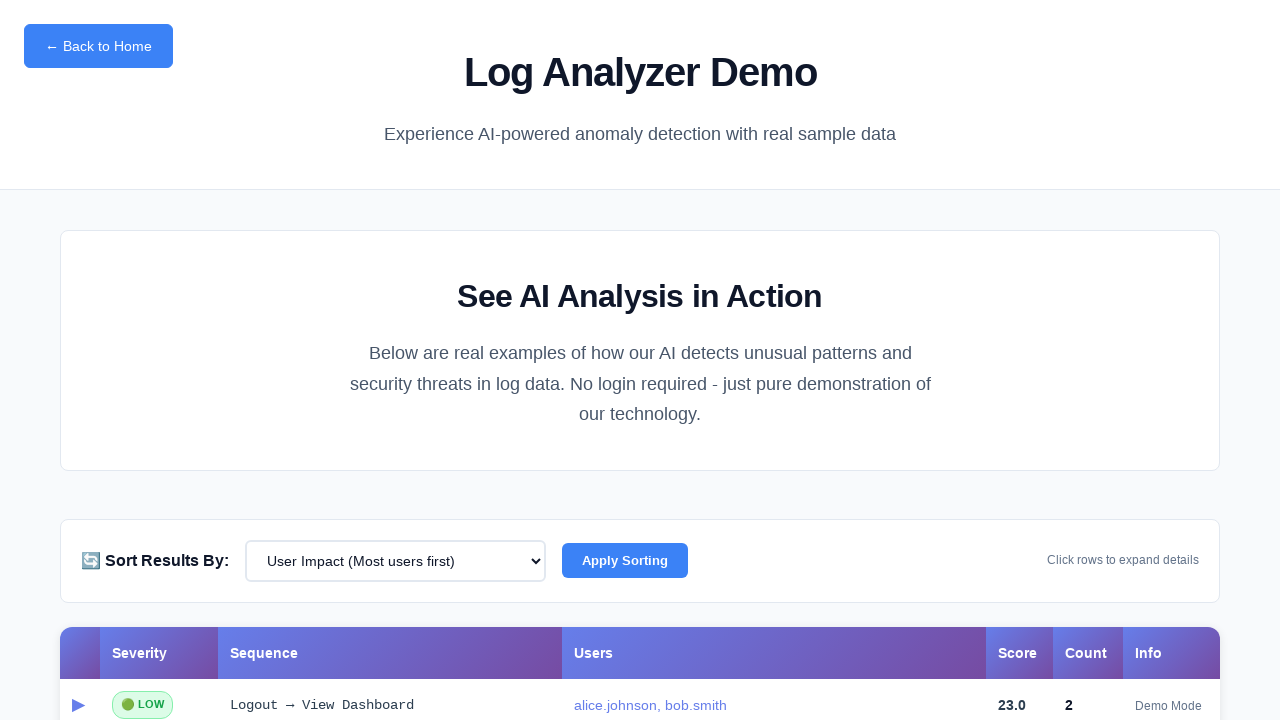

Clicked 'Apply Sorting' button to apply user-based sorting at (625, 561) on internal:text="Apply Sorting"i
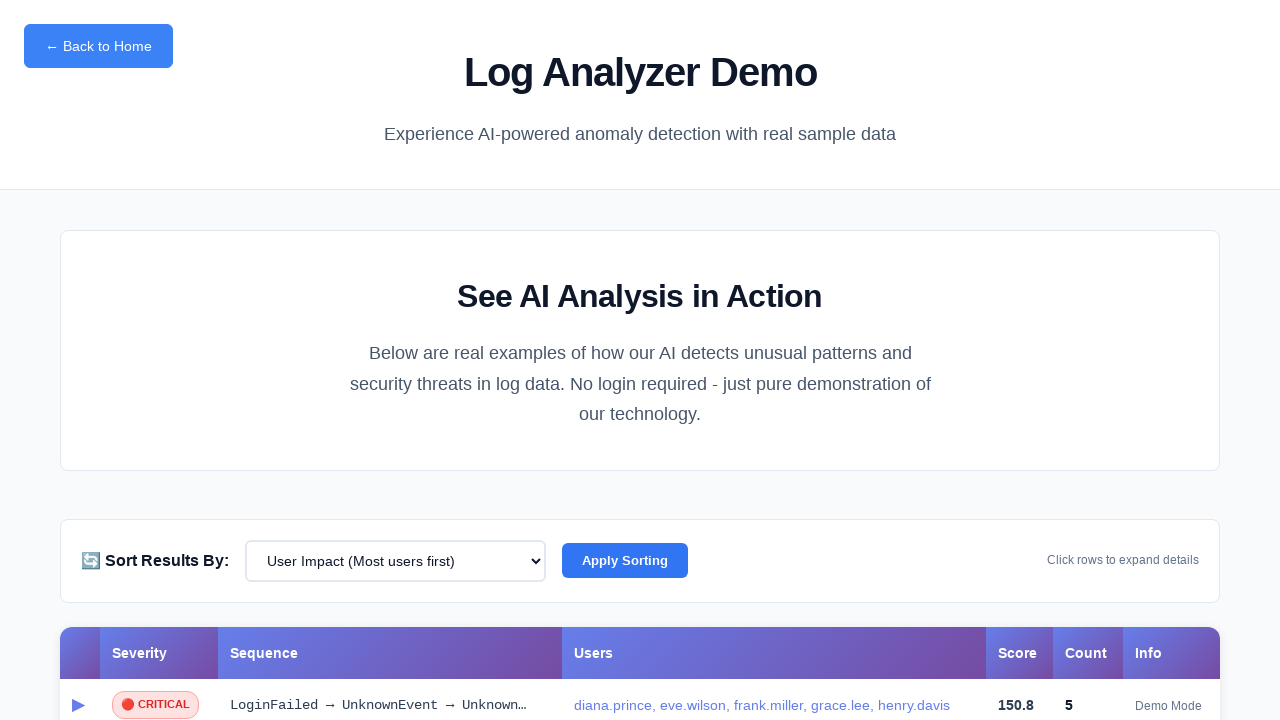

Verified table is still visible after sorting
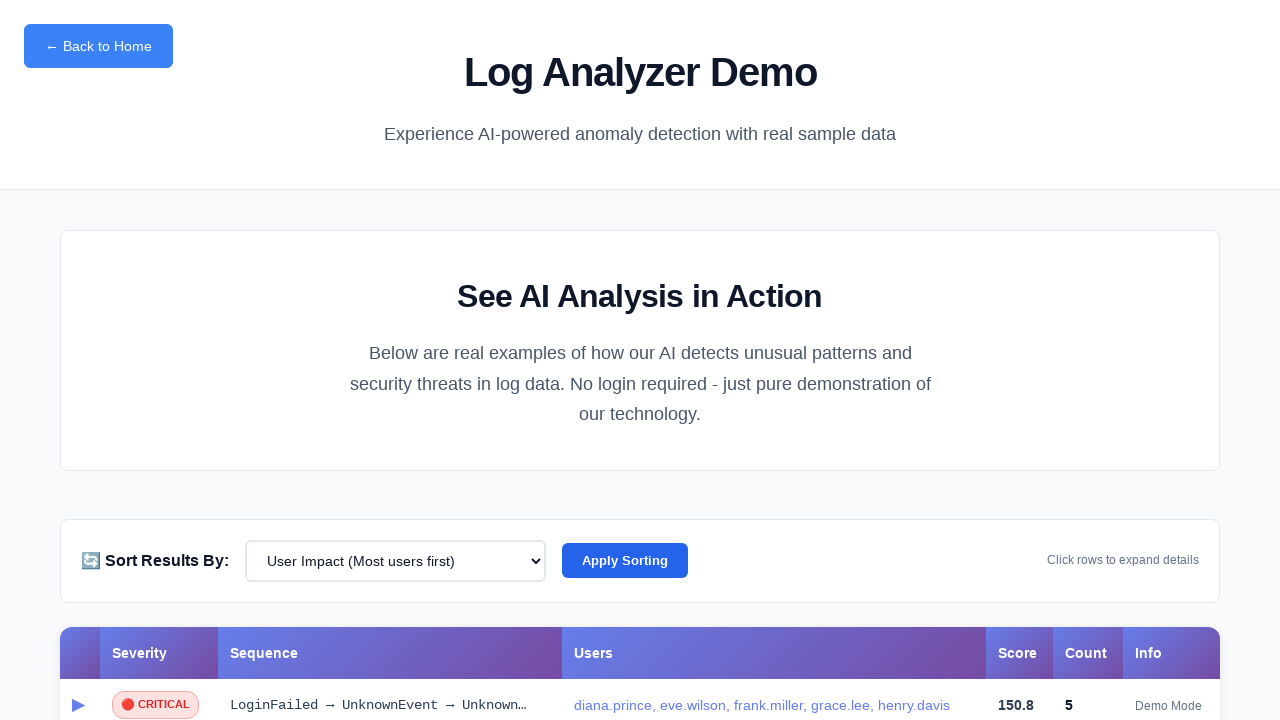

Clicked first table row to expand/interact with it at (640, 694) on table tbody tr >> nth=0
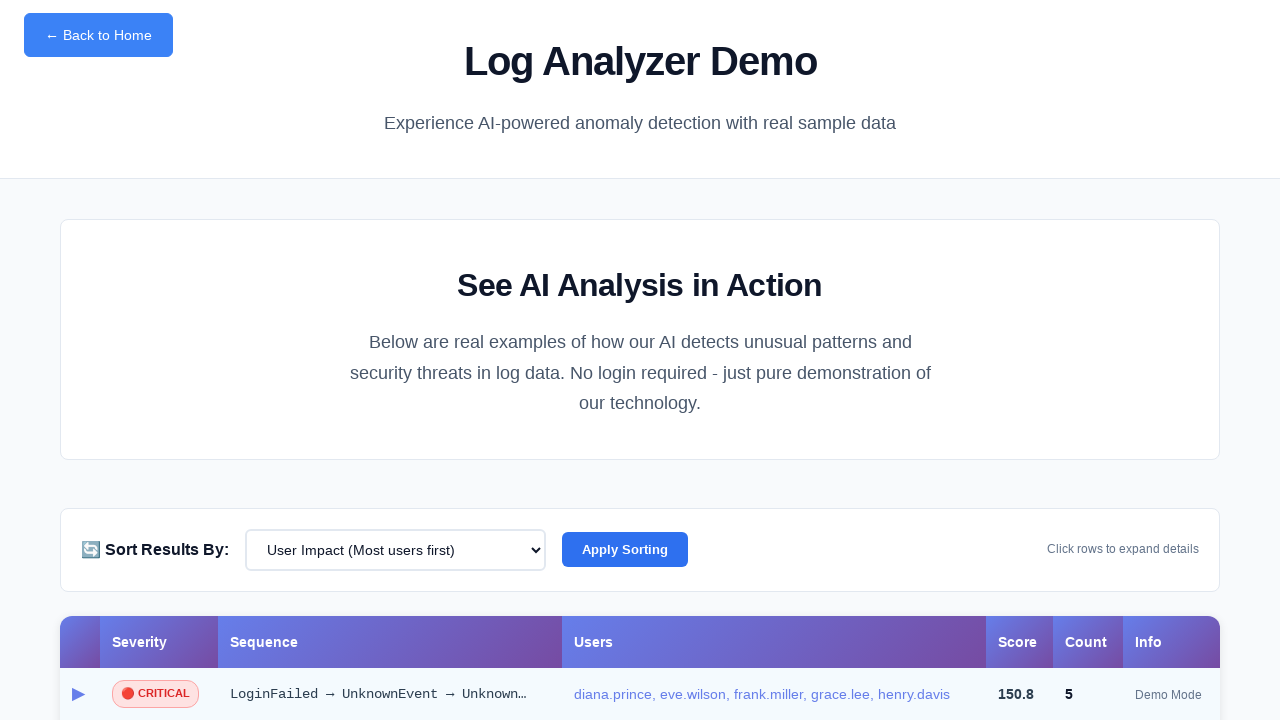

Clicked 'Back to Home' button to return to home page at (98, 35) on internal:text="Back to Home"i
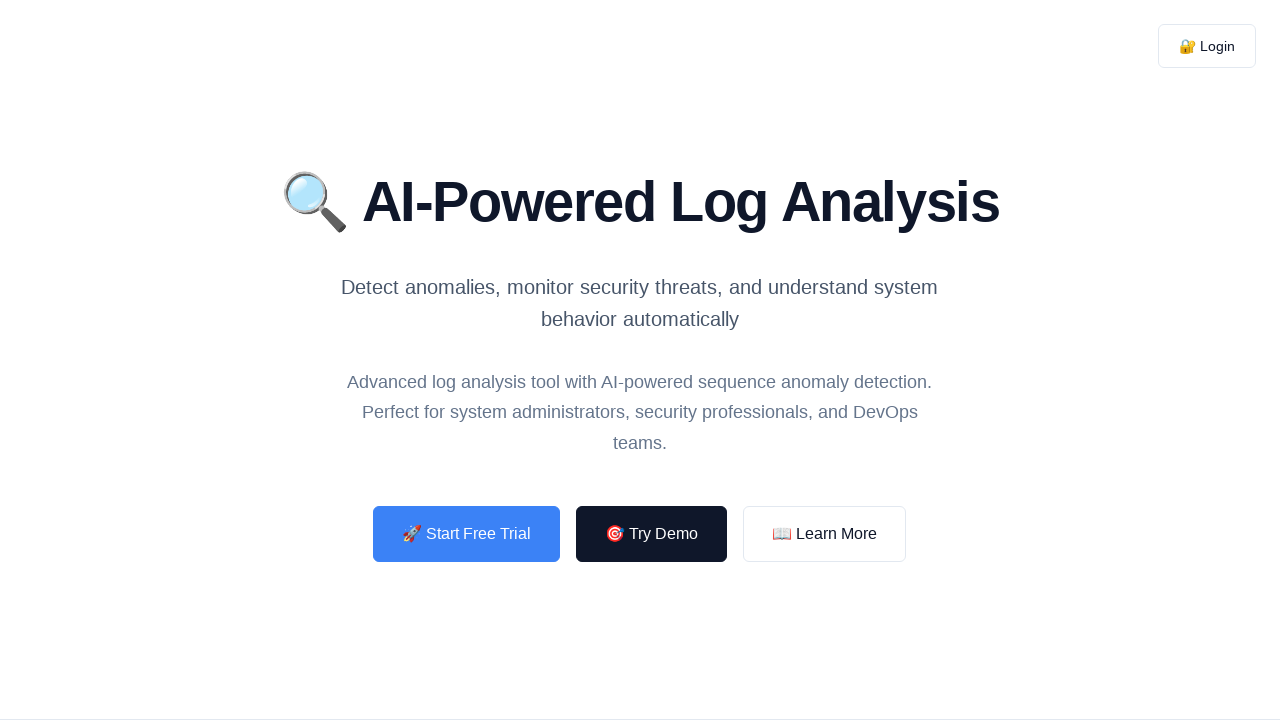

Successfully navigated back to home page (https://loganalyzer.org/)
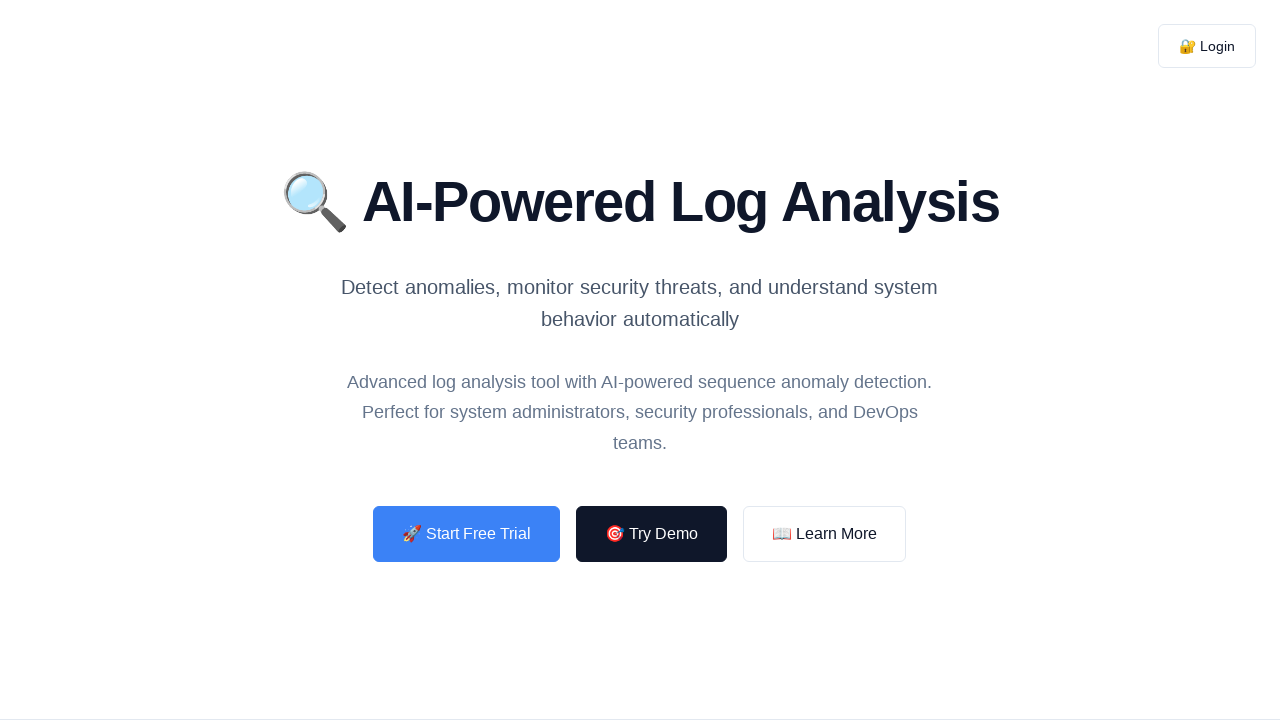

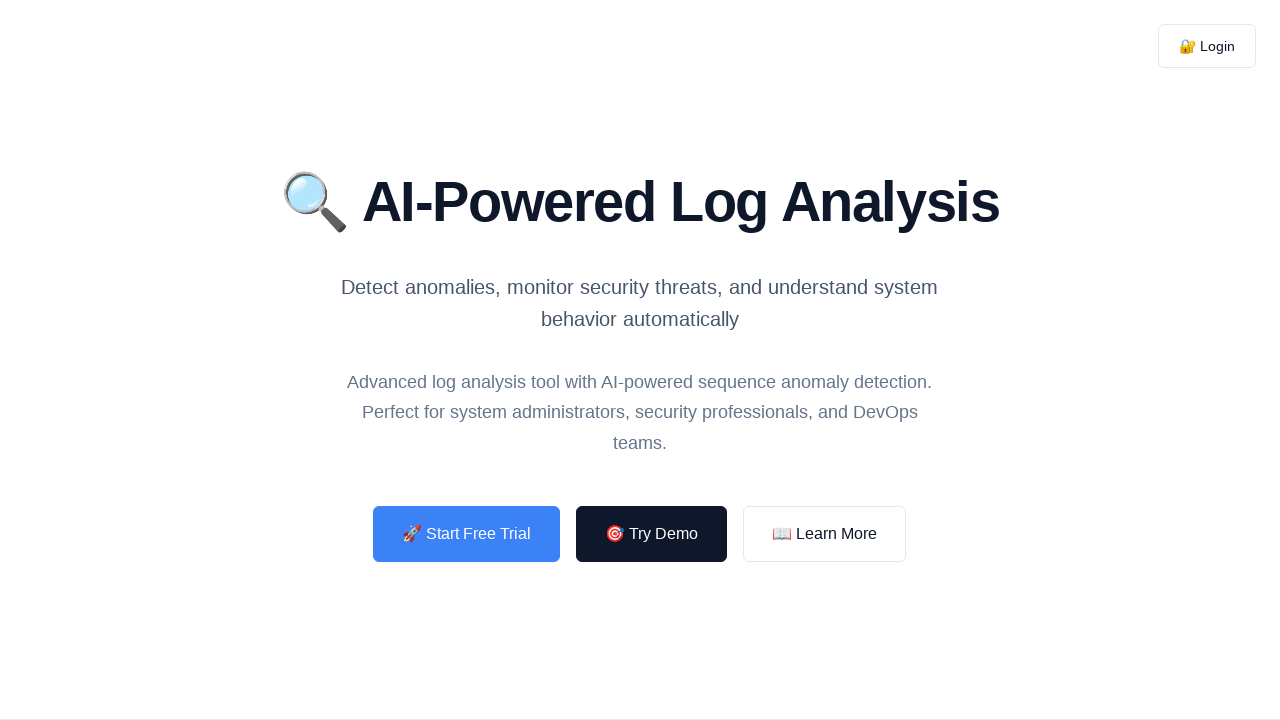